Tests that the username input field in the login modal has correct CSS border-radius styling

Starting URL: https://www.demoblaze.com/

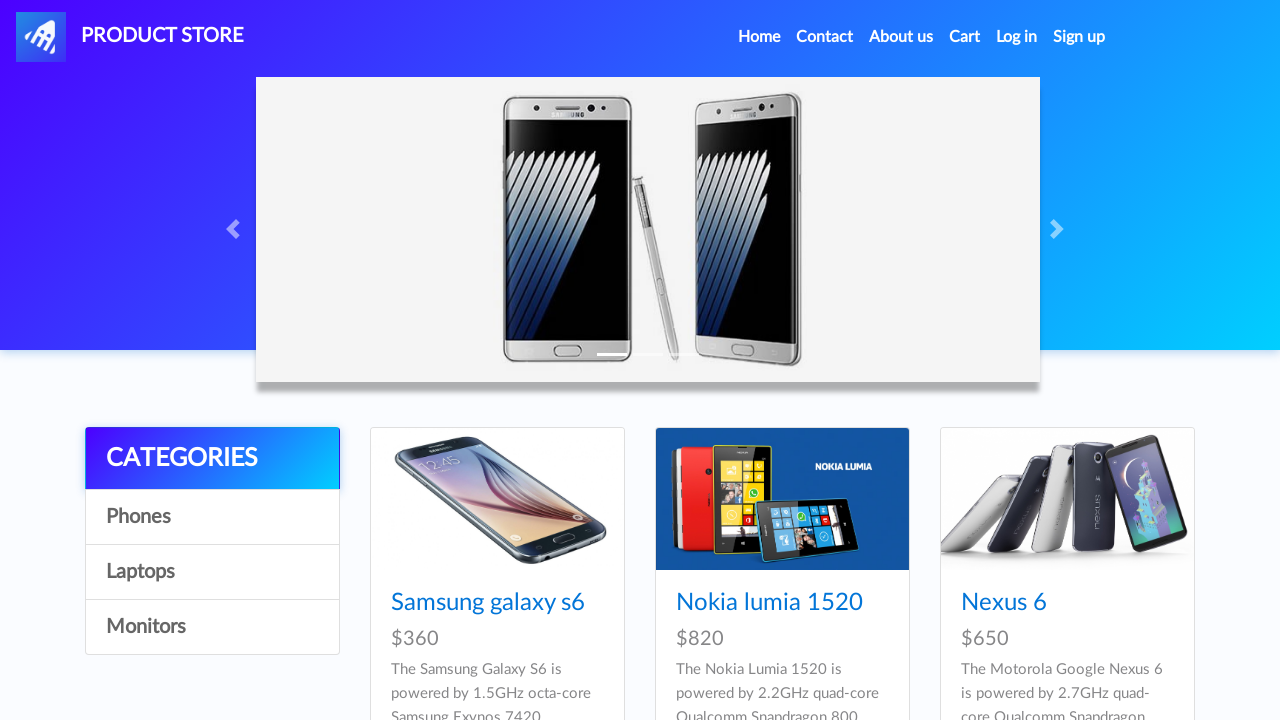

Clicked Log in link to open login modal at (1017, 37) on internal:role=link[name="Log in"i]
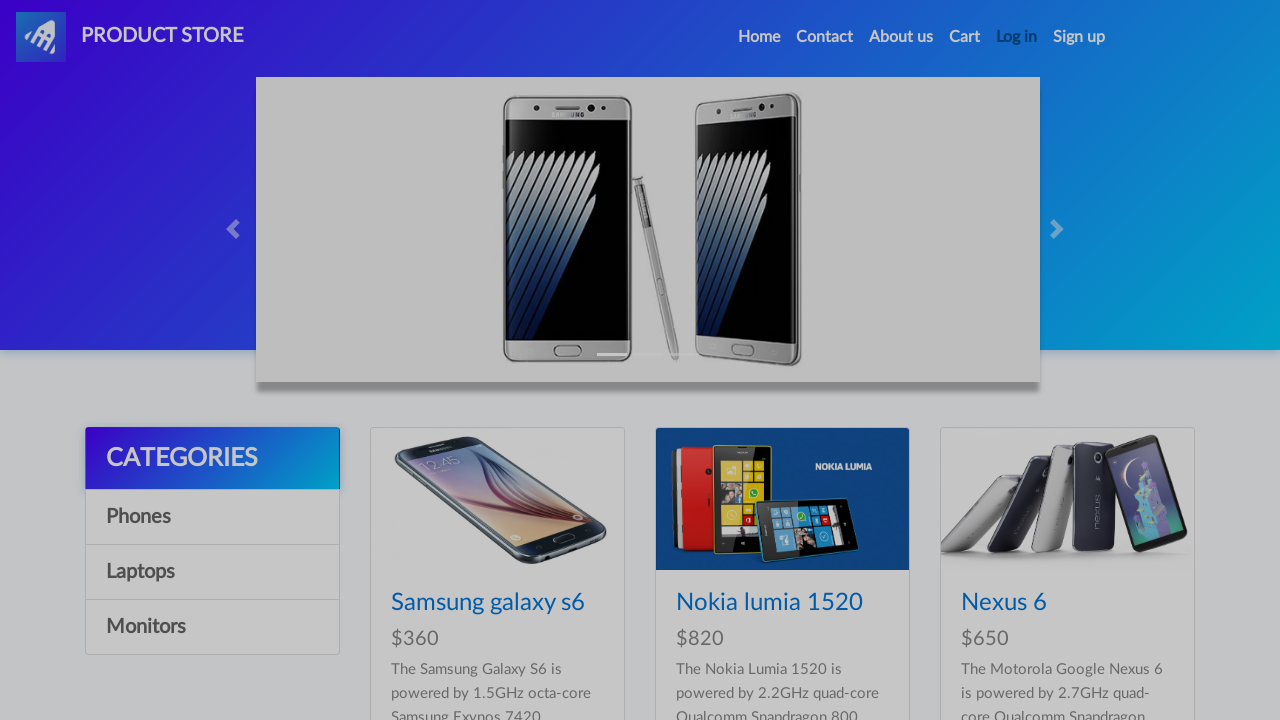

Login modal displayed and username input field became visible
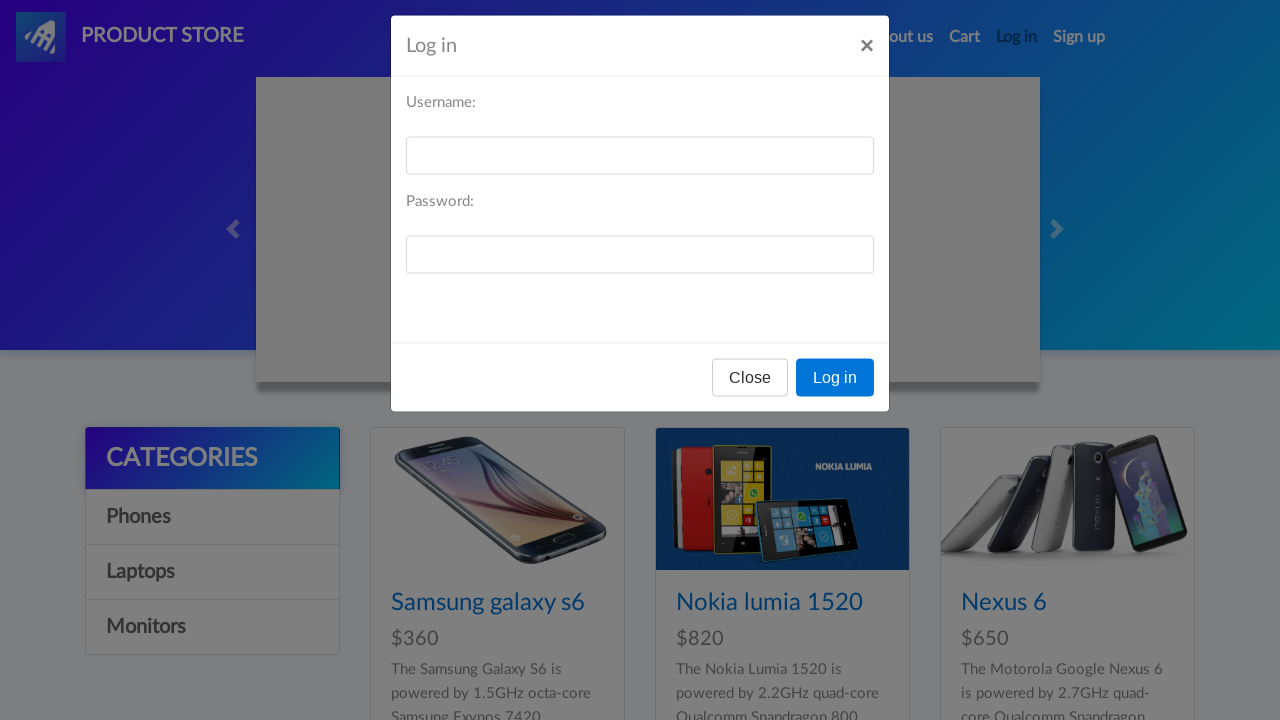

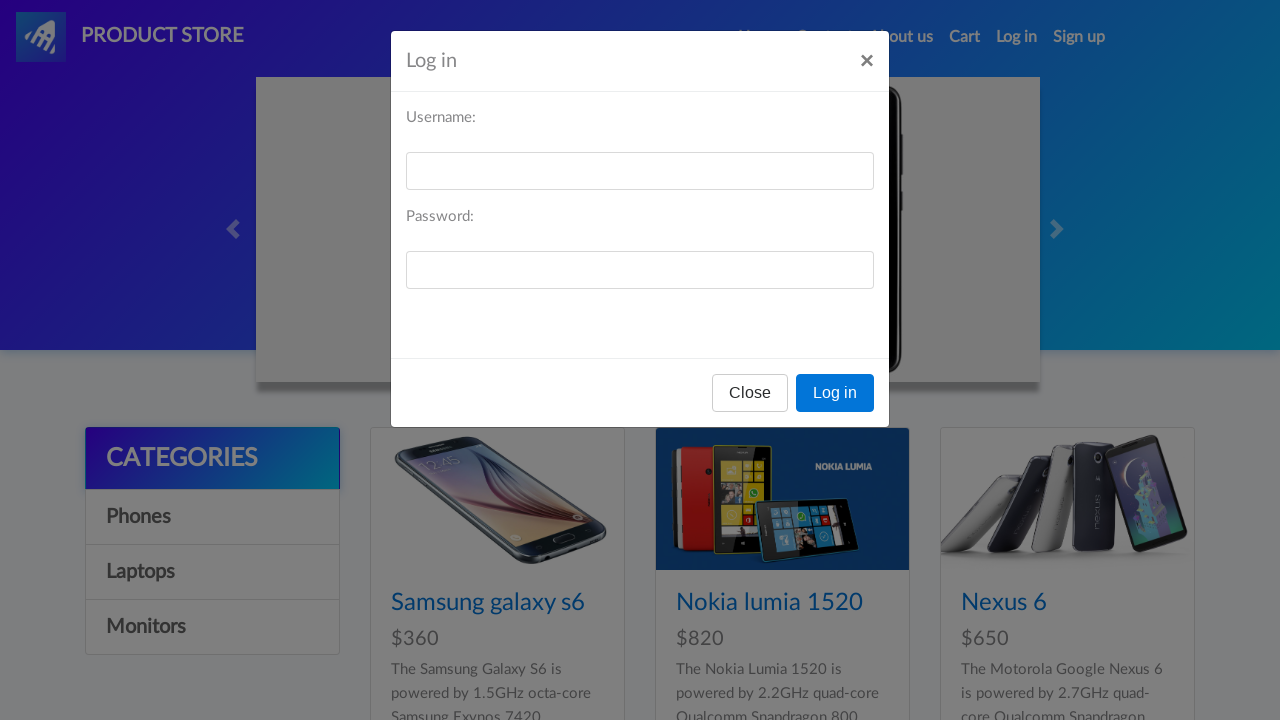